Tests scrolling to a target element using ActionChains to move to the "BROWSE TEMPLATES" link at the bottom of the page

Starting URL: http://www.w3schools.com/

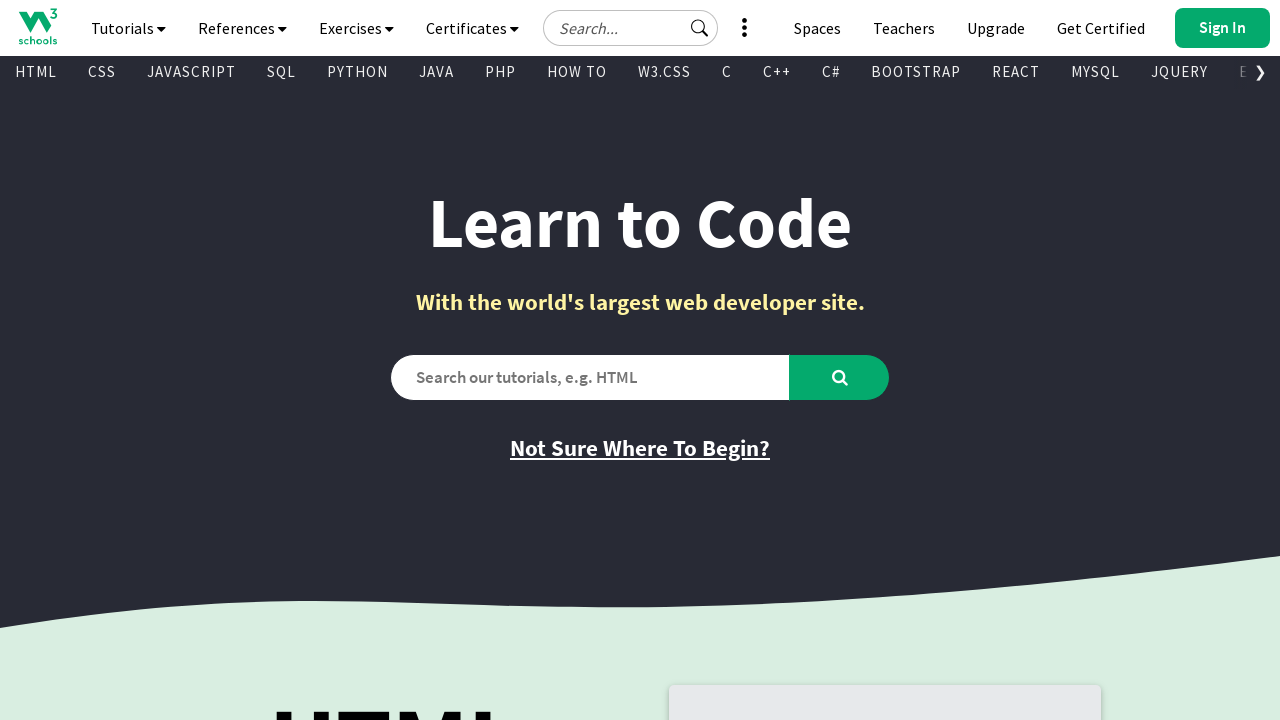

Located 'BROWSE TEMPLATES' link element
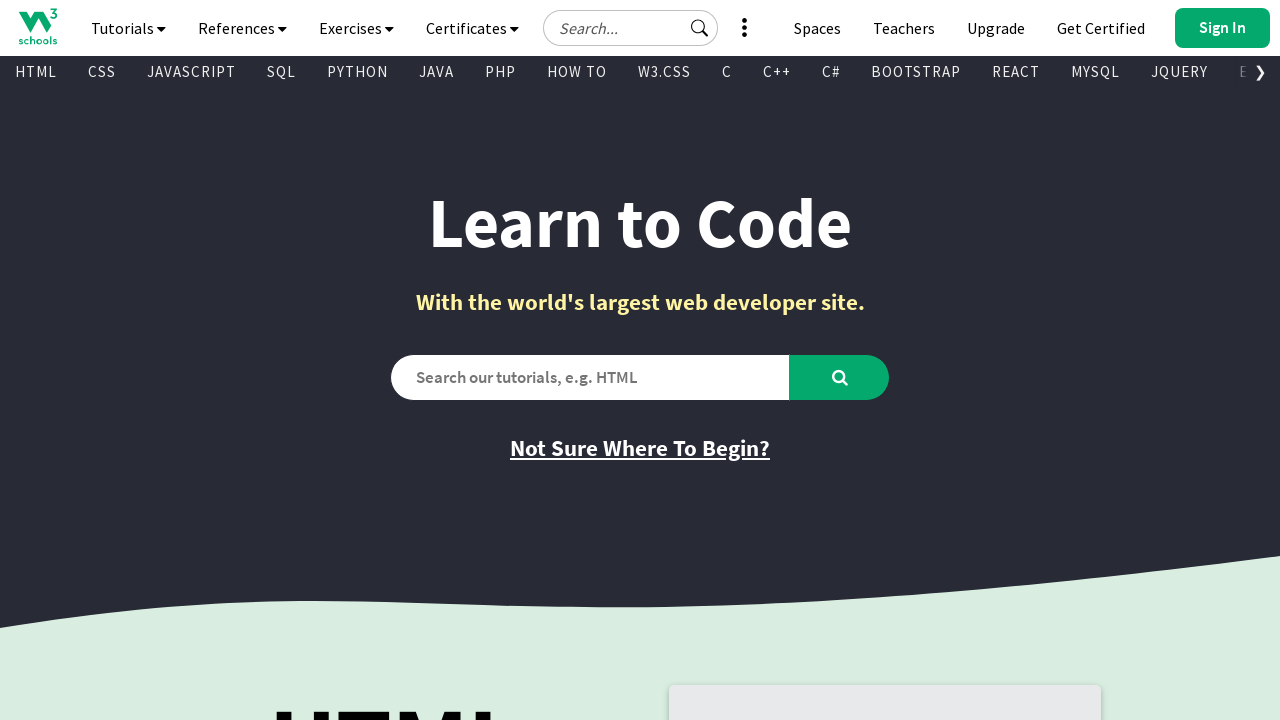

Scrolled to 'BROWSE TEMPLATES' link at the bottom of the page
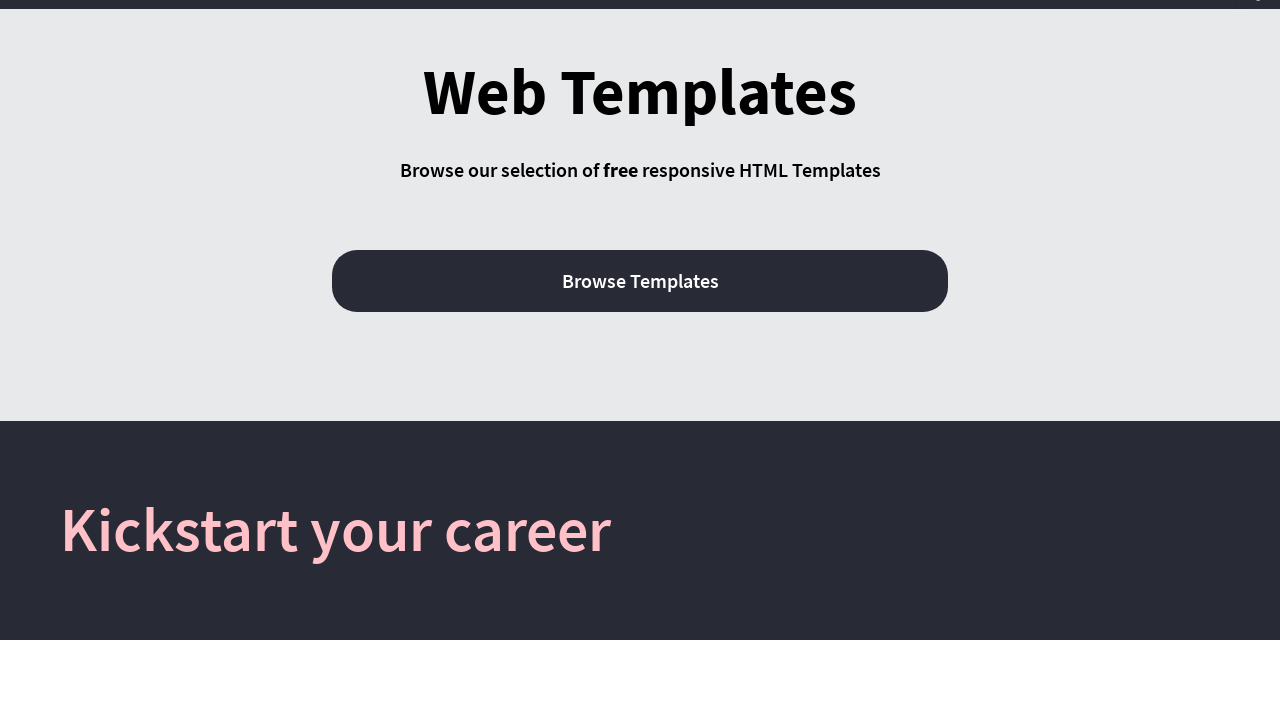

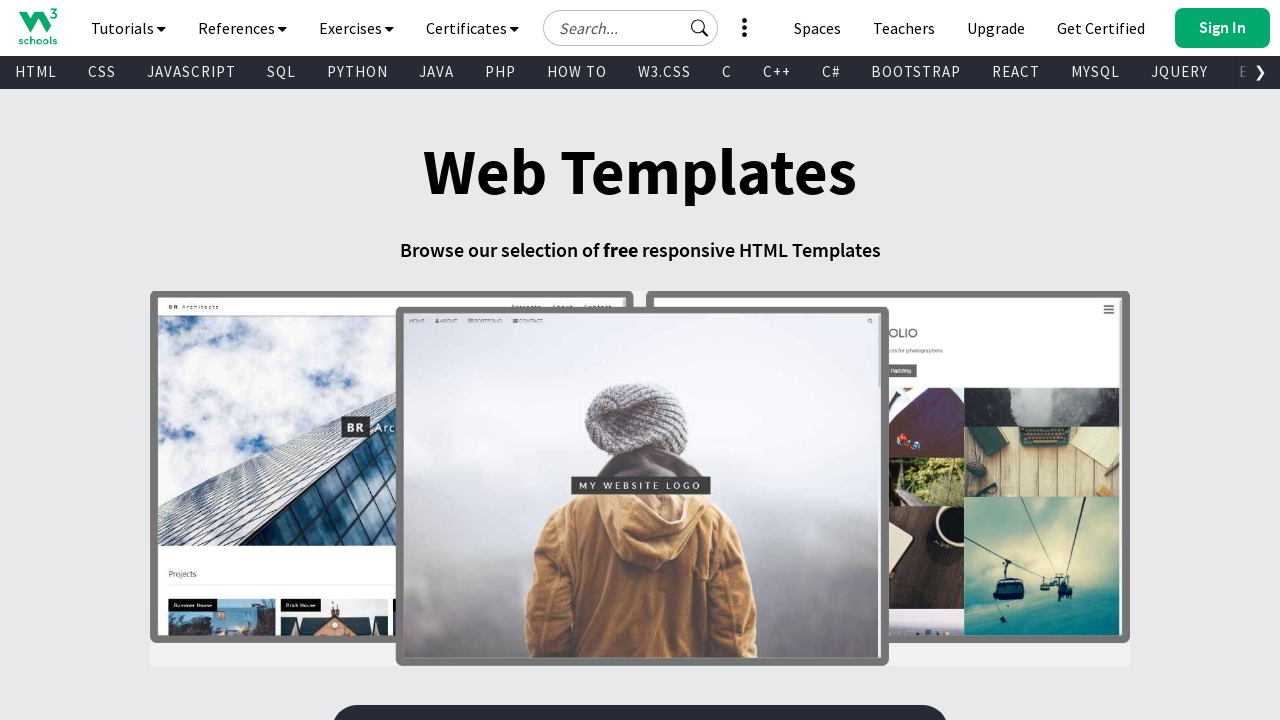